Tests feeding a cat with negative catnips value to verify error handling

Starting URL: https://cs1632.appspot.com/

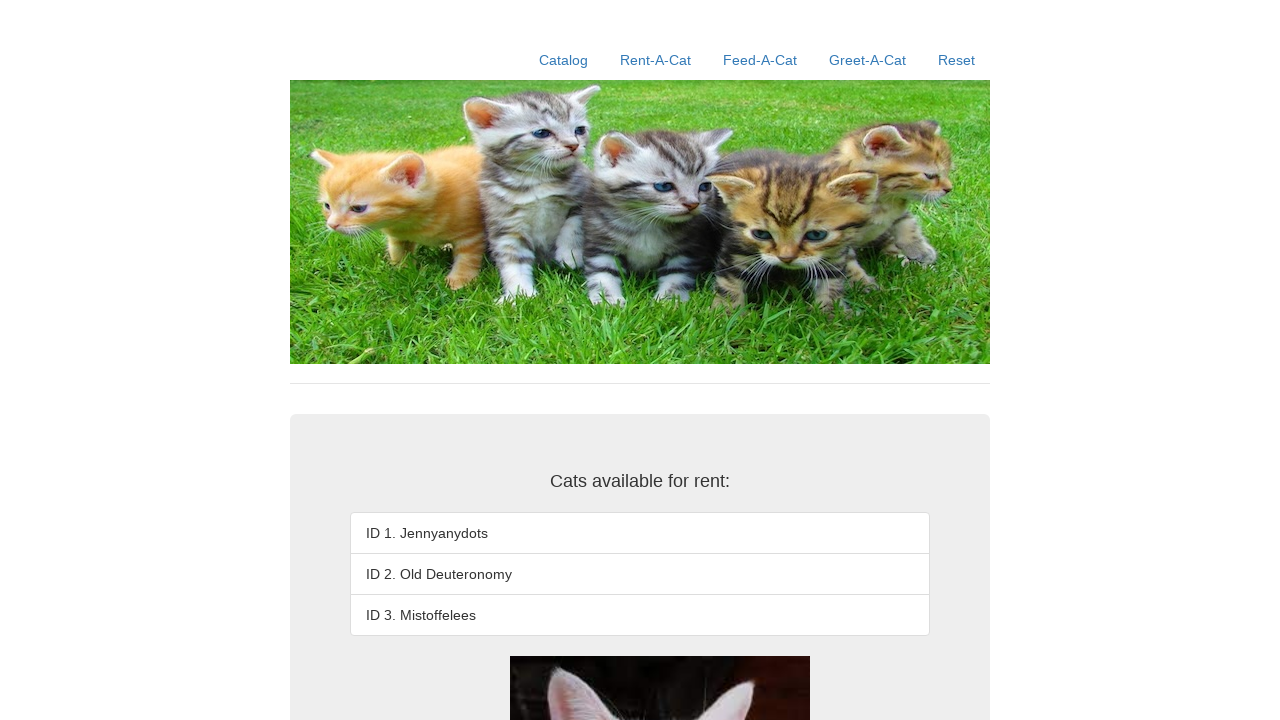

Clicked Reset link at (956, 60) on a:text('Reset')
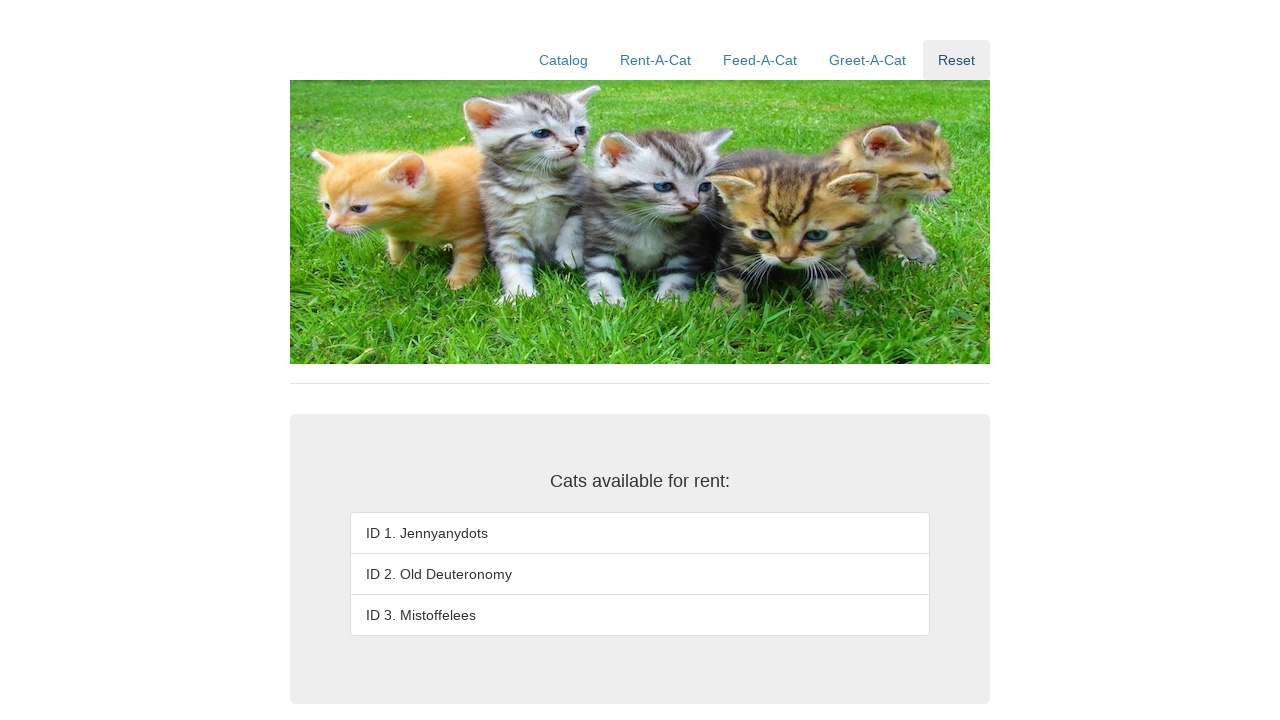

Page loaded (networkidle)
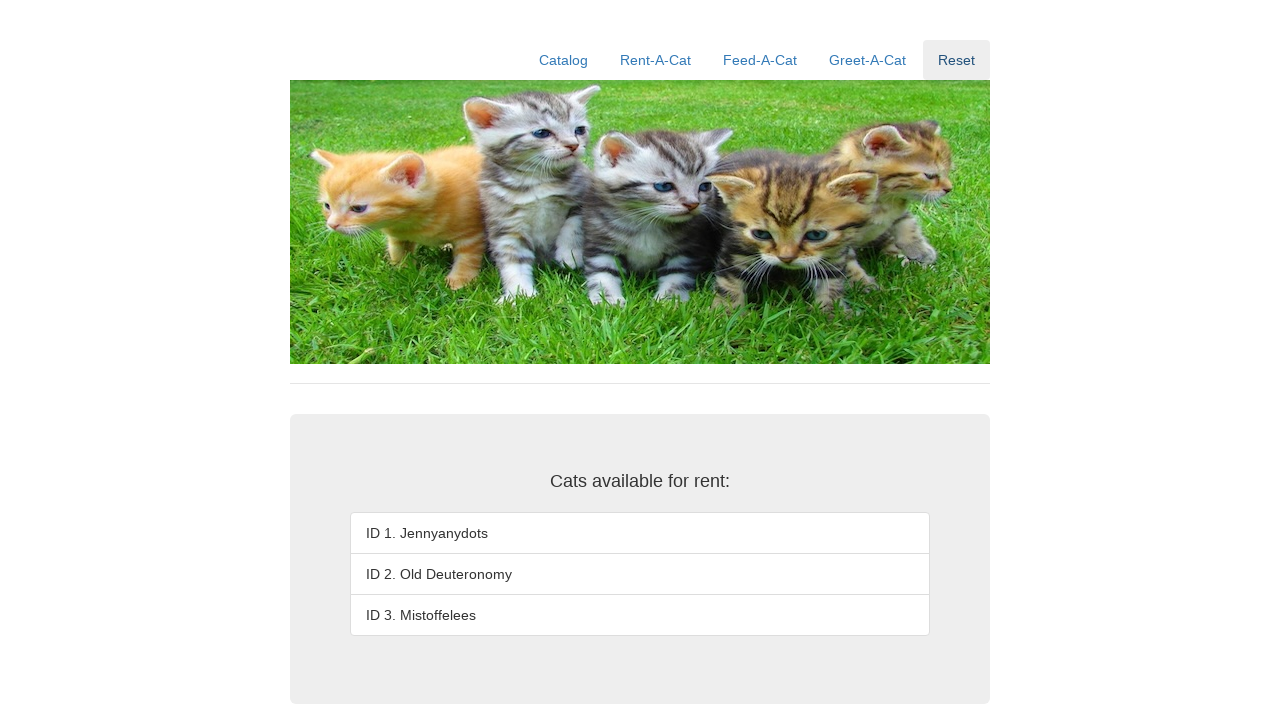

Navigated to https://cs1632.appspot.com/
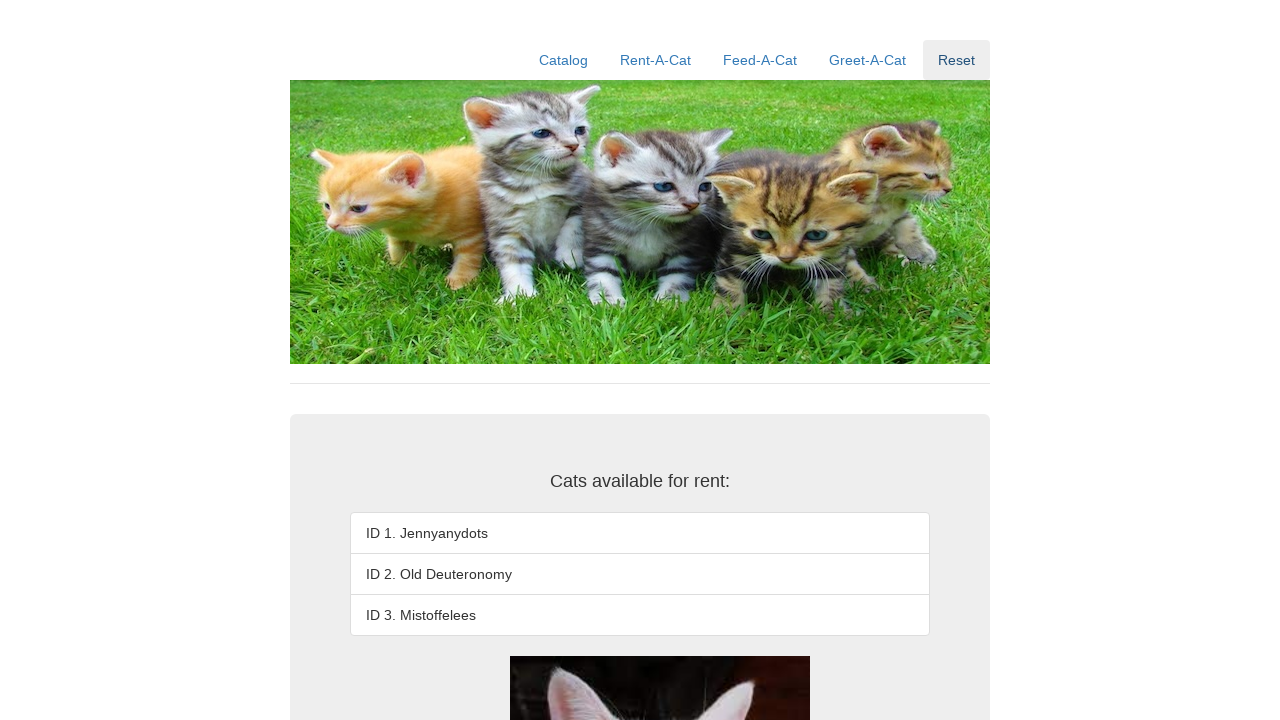

Clicked Feed-A-Cat link at (760, 60) on a:text('Feed-A-Cat')
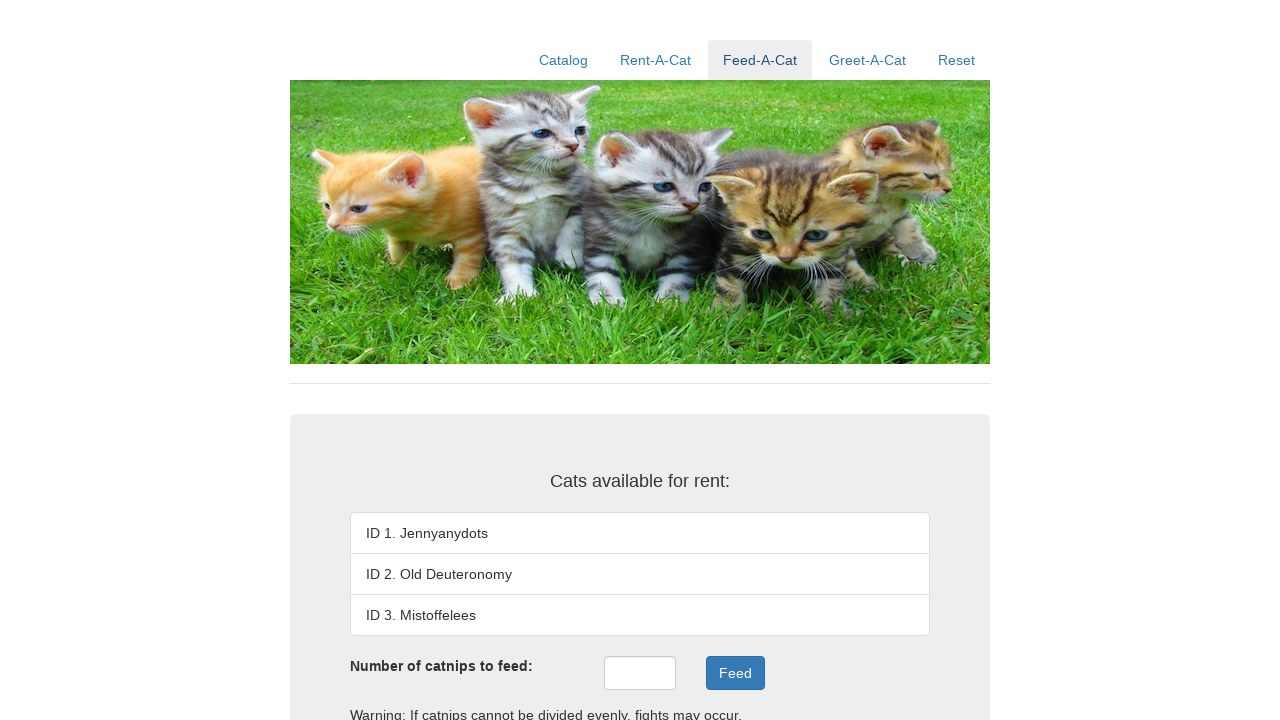

Entered negative catnips value (-3) in catnips field on #catnips
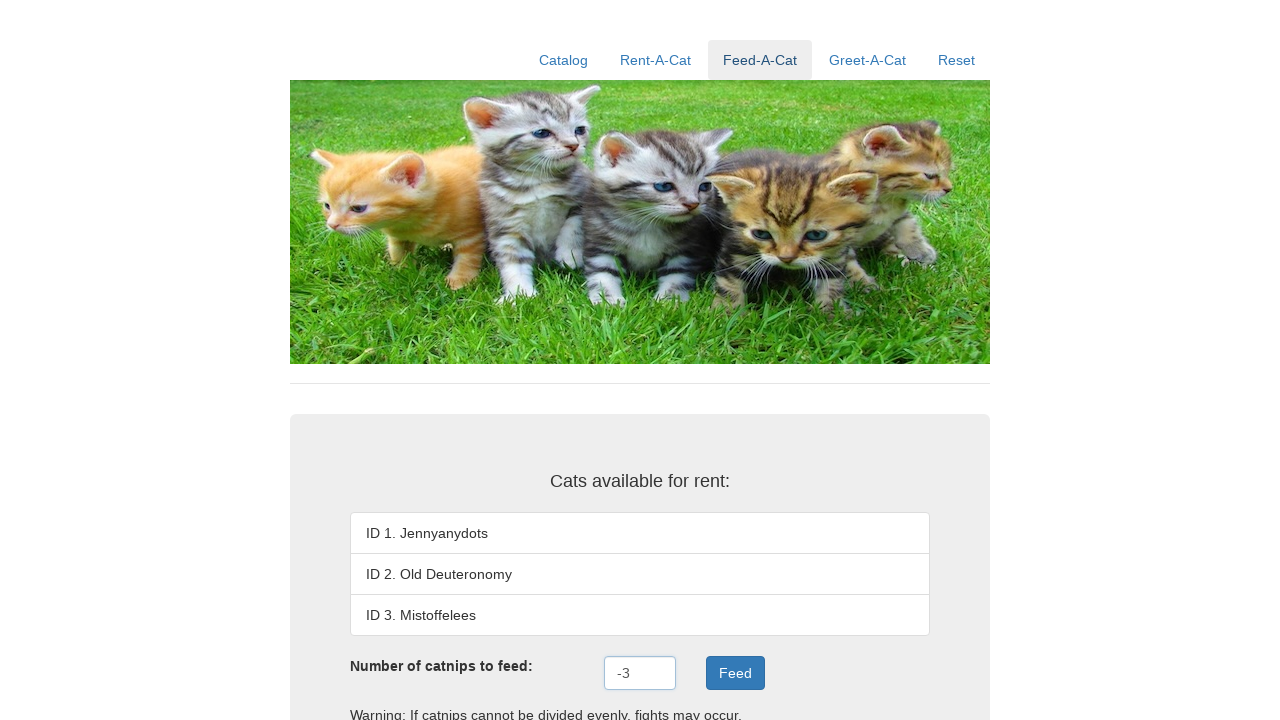

Clicked Feed button to submit negative catnips value at (735, 673) on .btn
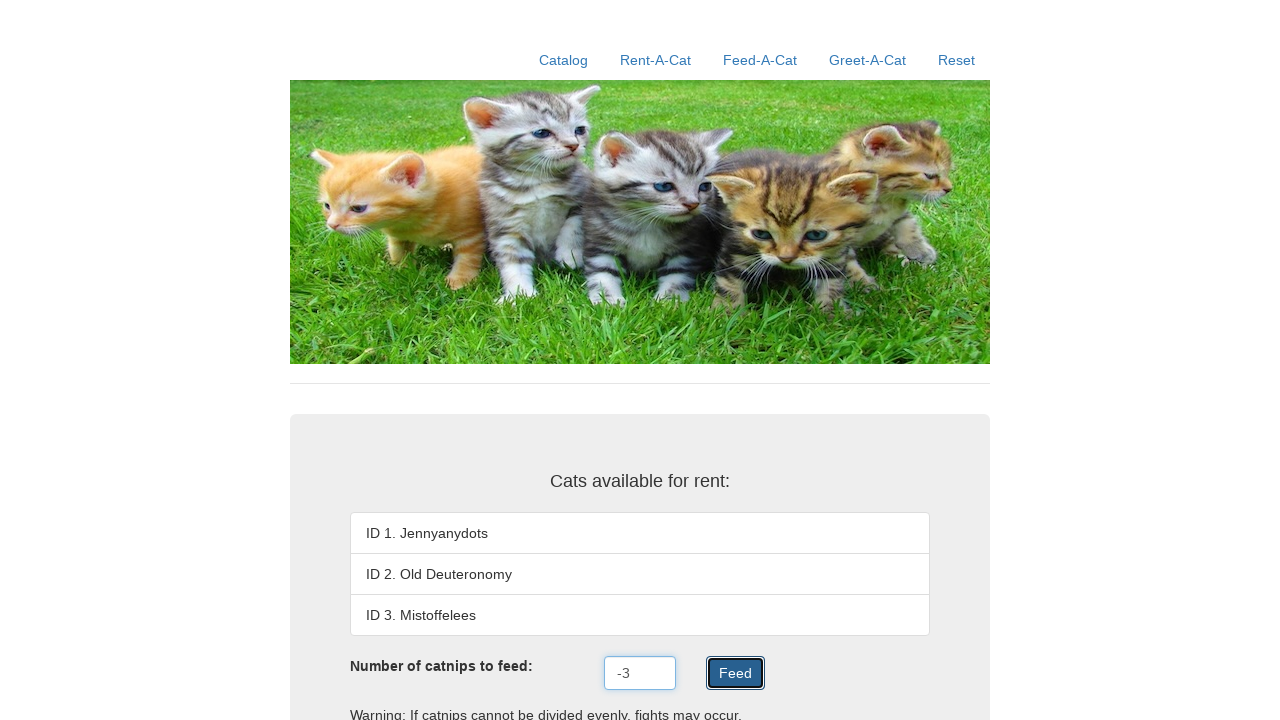

Feed result displayed - error handling verified for negative catnips value
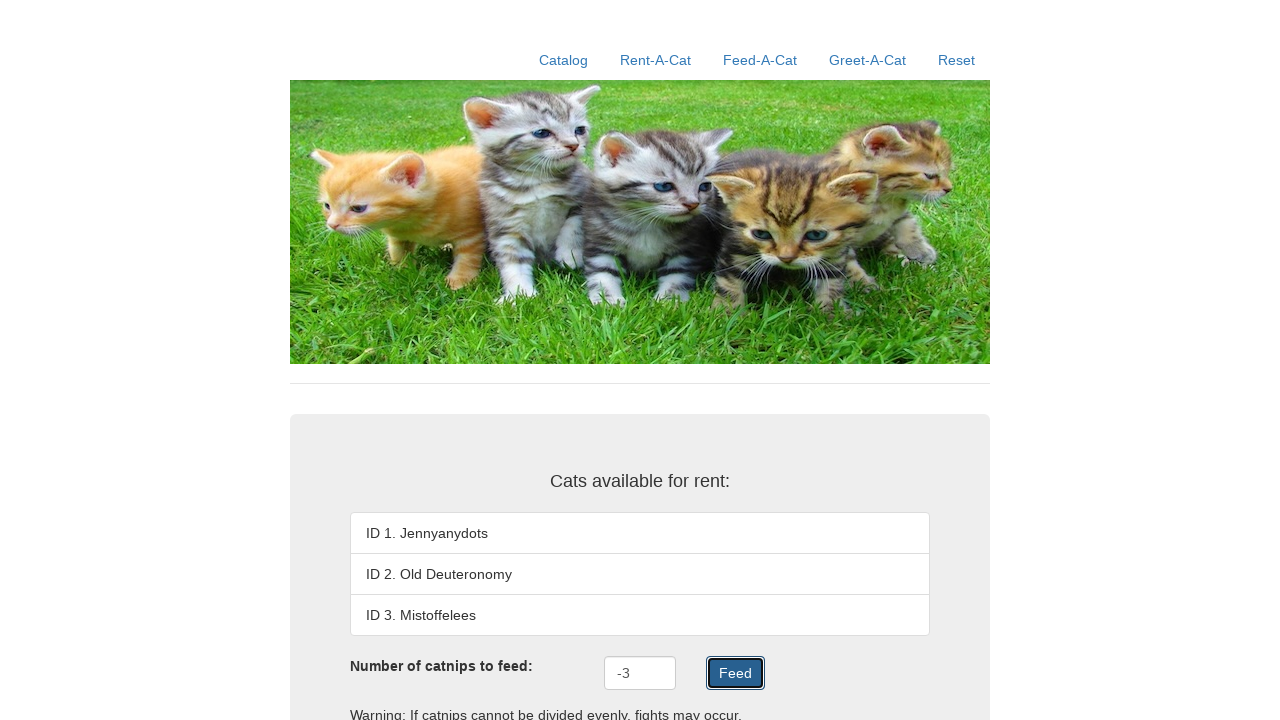

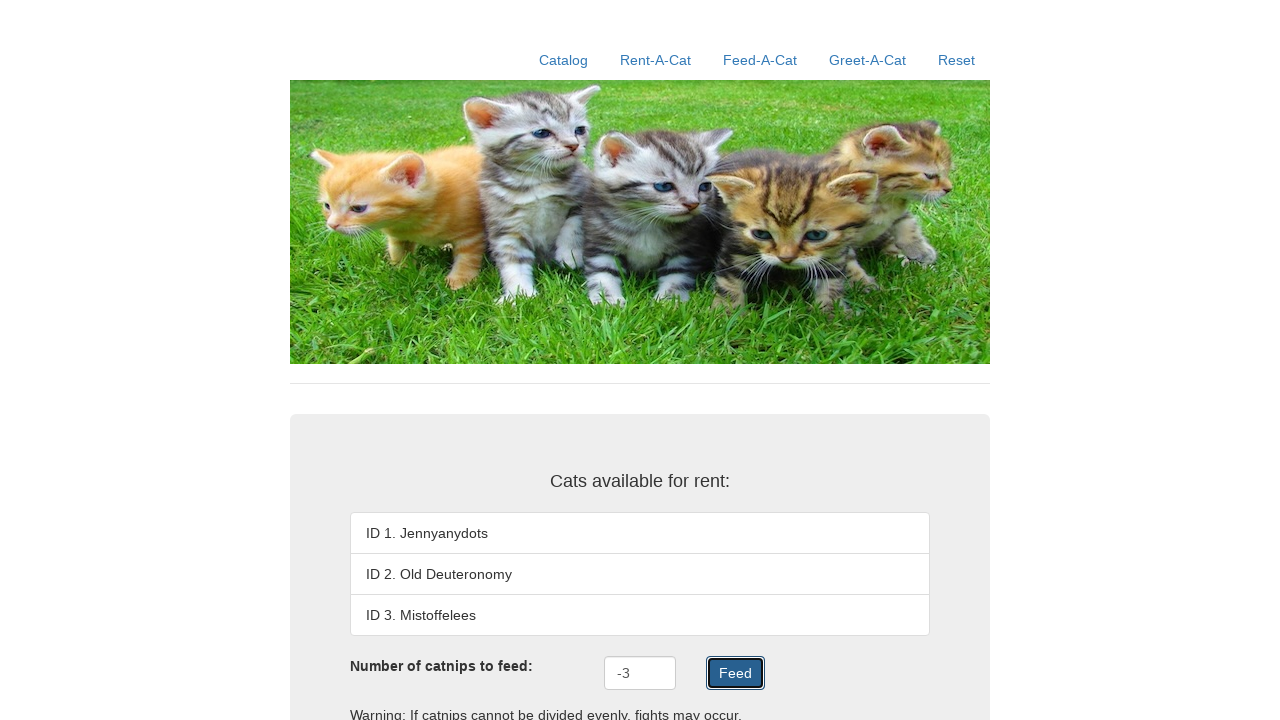